Tests multiple file upload functionality by uploading two files to a file input element and verifying the uploaded file names are displayed correctly.

Starting URL: https://davidwalsh.name/demo/multiple-file-upload.php

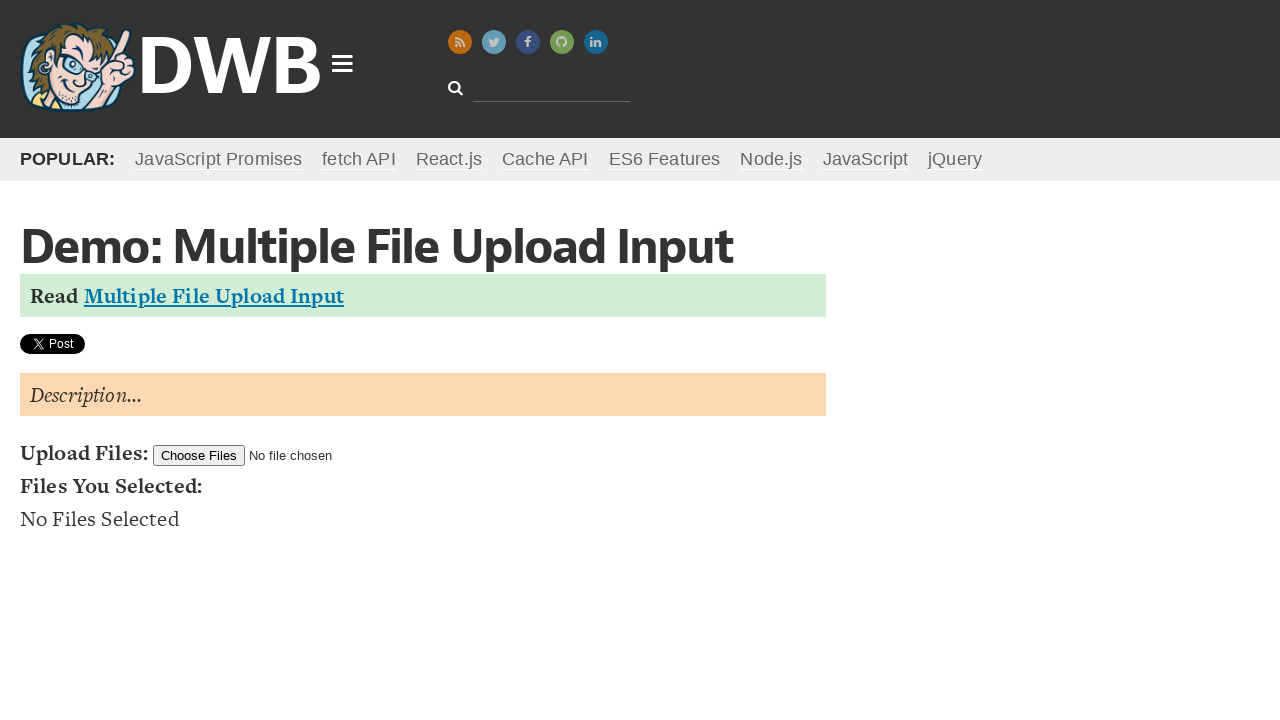

Uploaded two PDF files (test_document_1.pdf and test_document_2.pdf) to the file input element
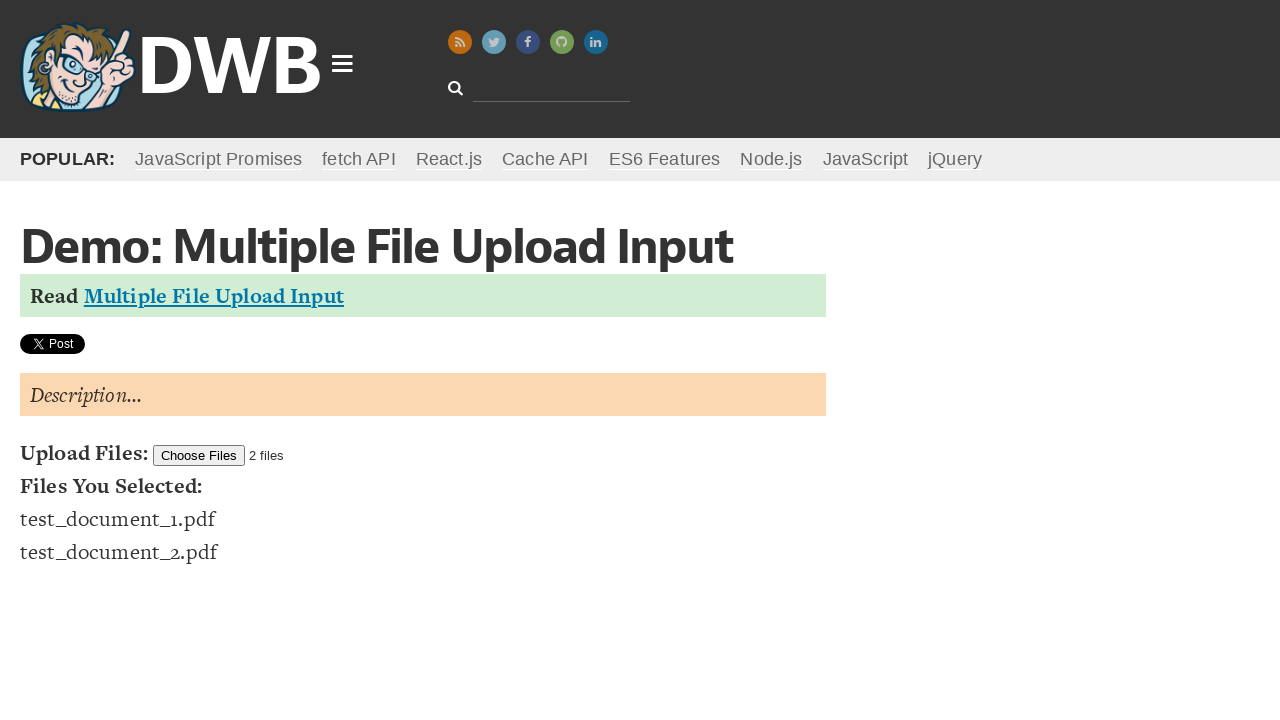

Waited 2 seconds for upload processing to complete
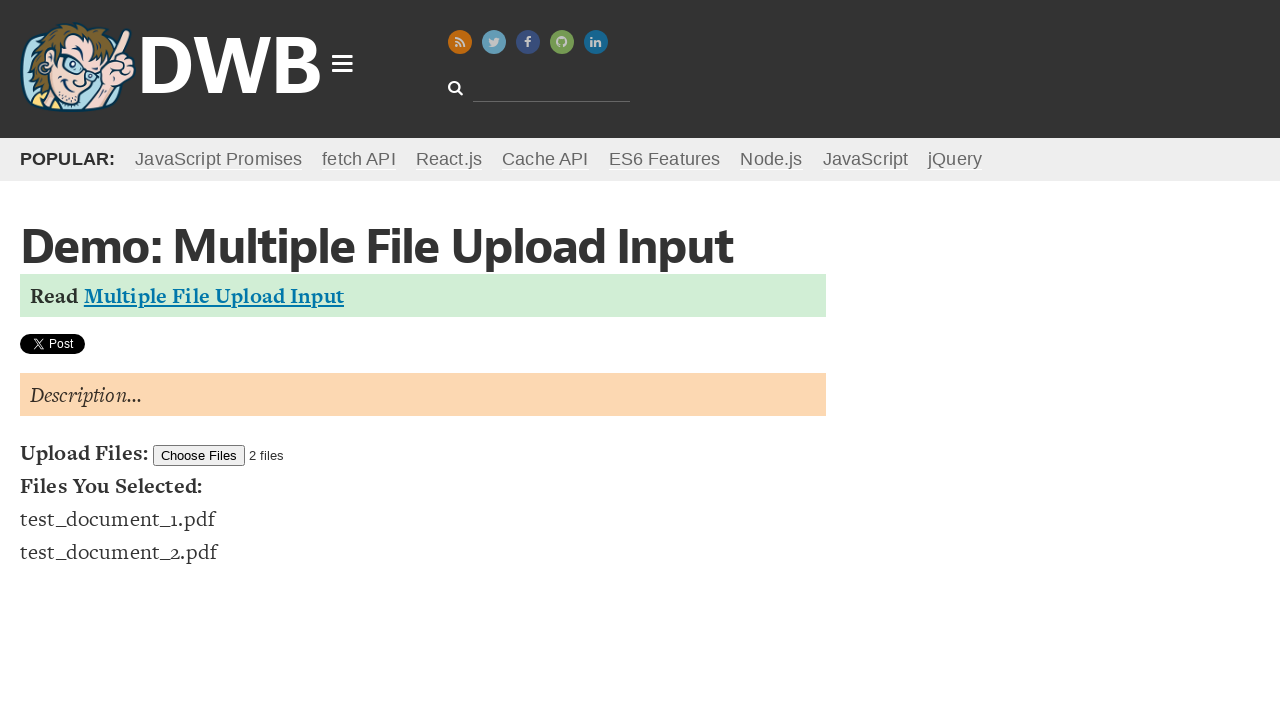

File list element loaded and verified
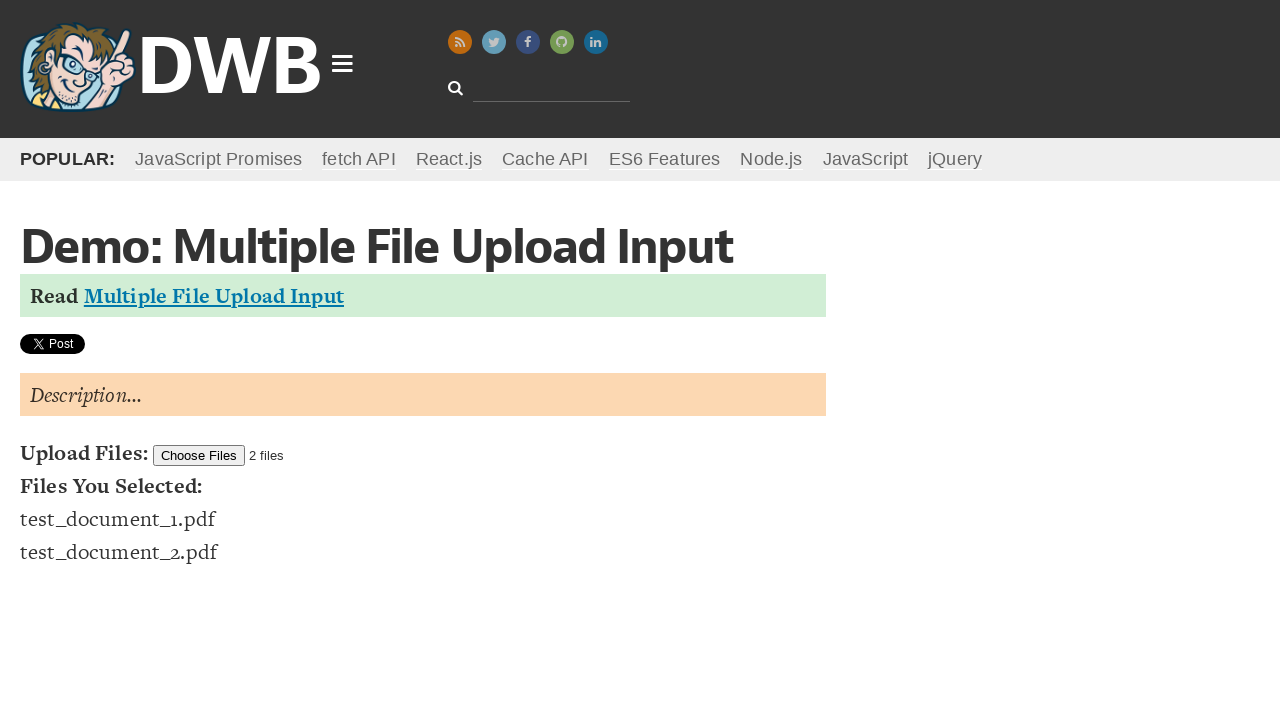

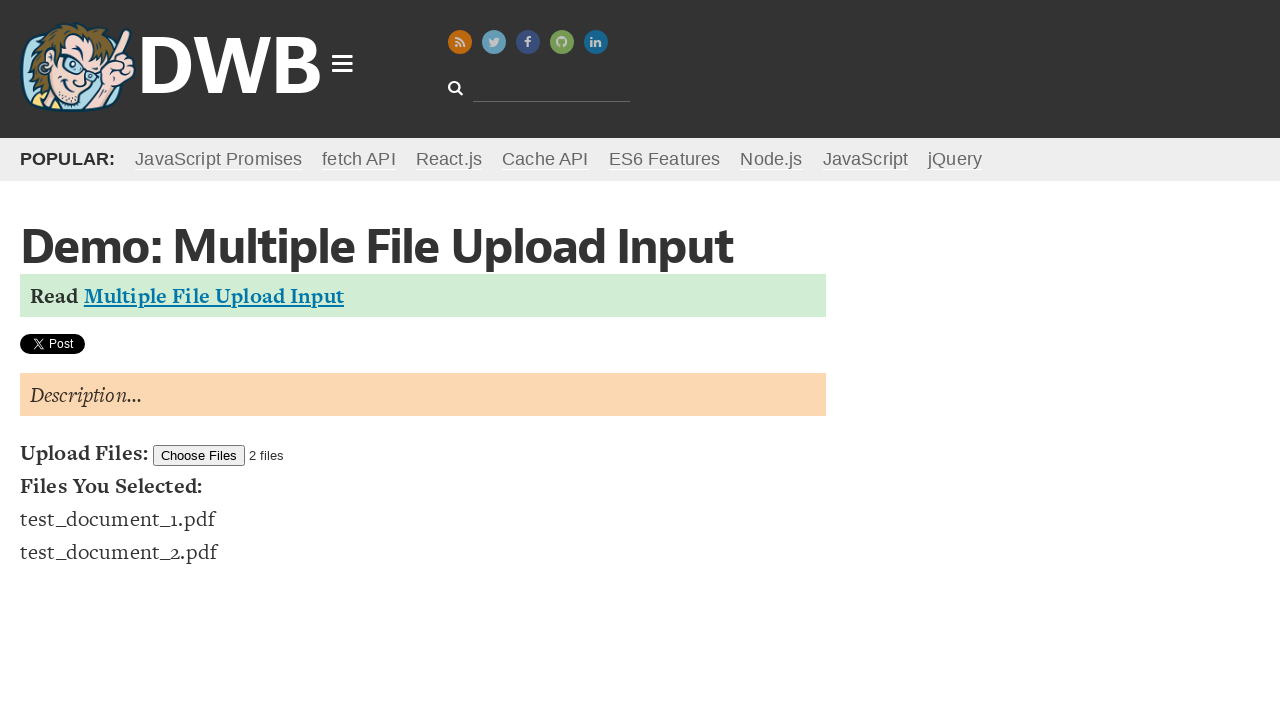